Tests Ajio e-commerce site by searching for "bags", filtering results by Men's gender and Fashion Bags category, and verifying the filtered results load correctly.

Starting URL: https://www.ajio.com/

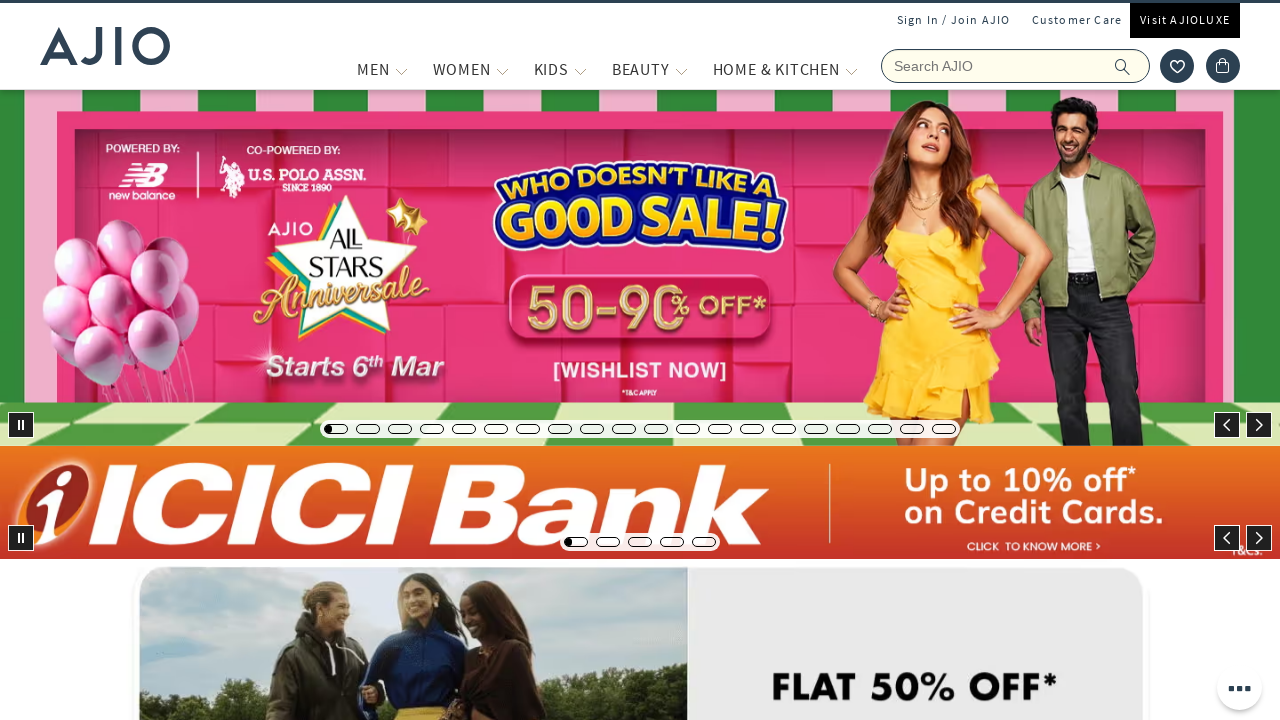

Typed 'bags' into the search field on input[name='searchVal']
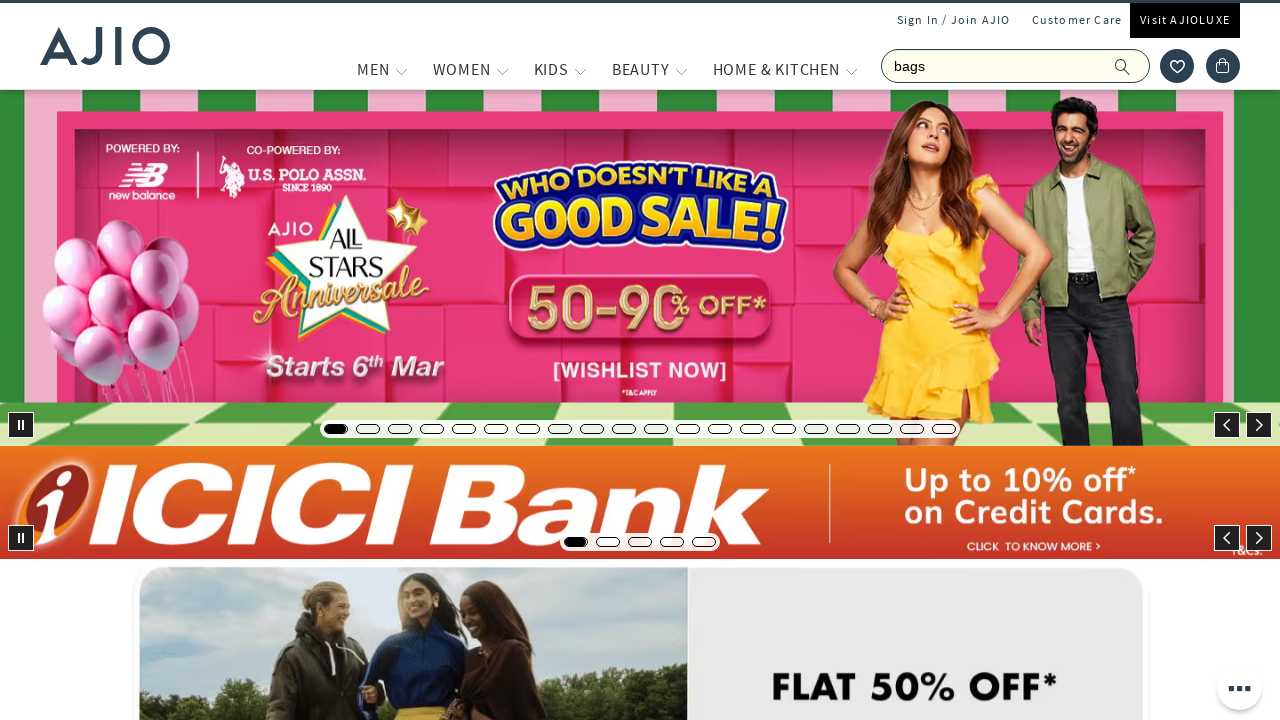

Clicked the search icon to perform search at (1123, 66) on .ic-search
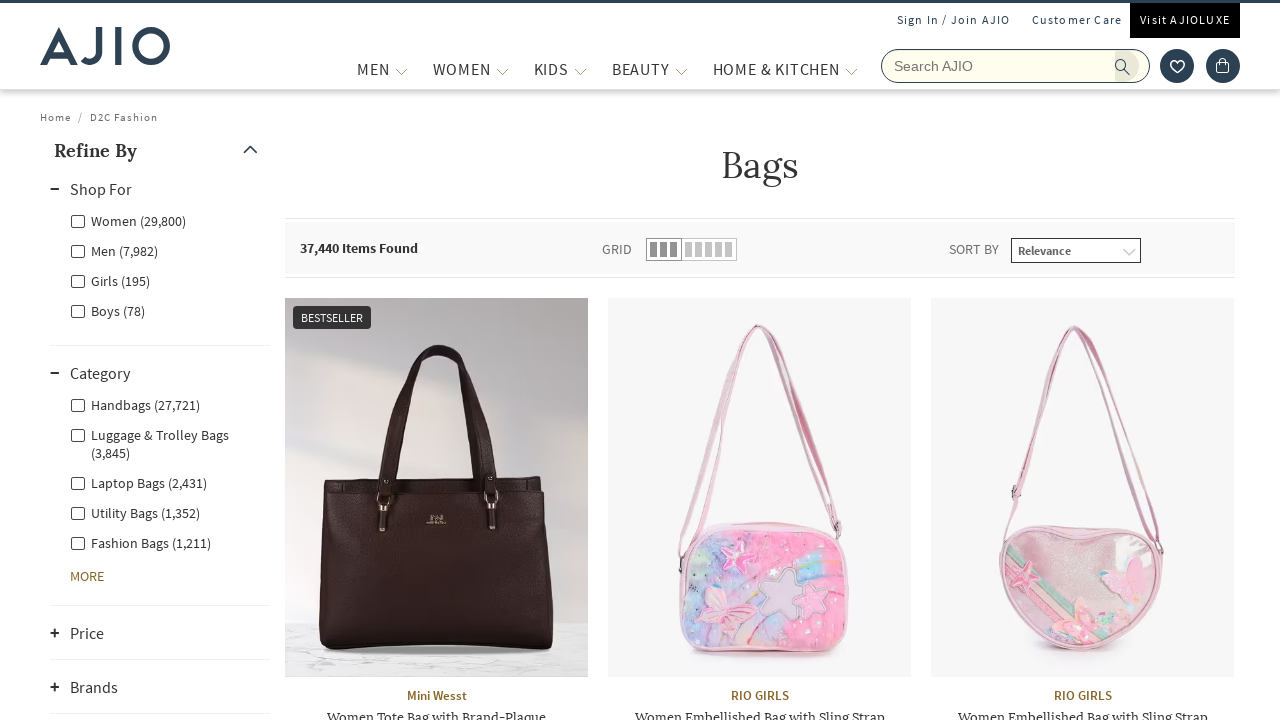

Search results loaded with filter facets visible
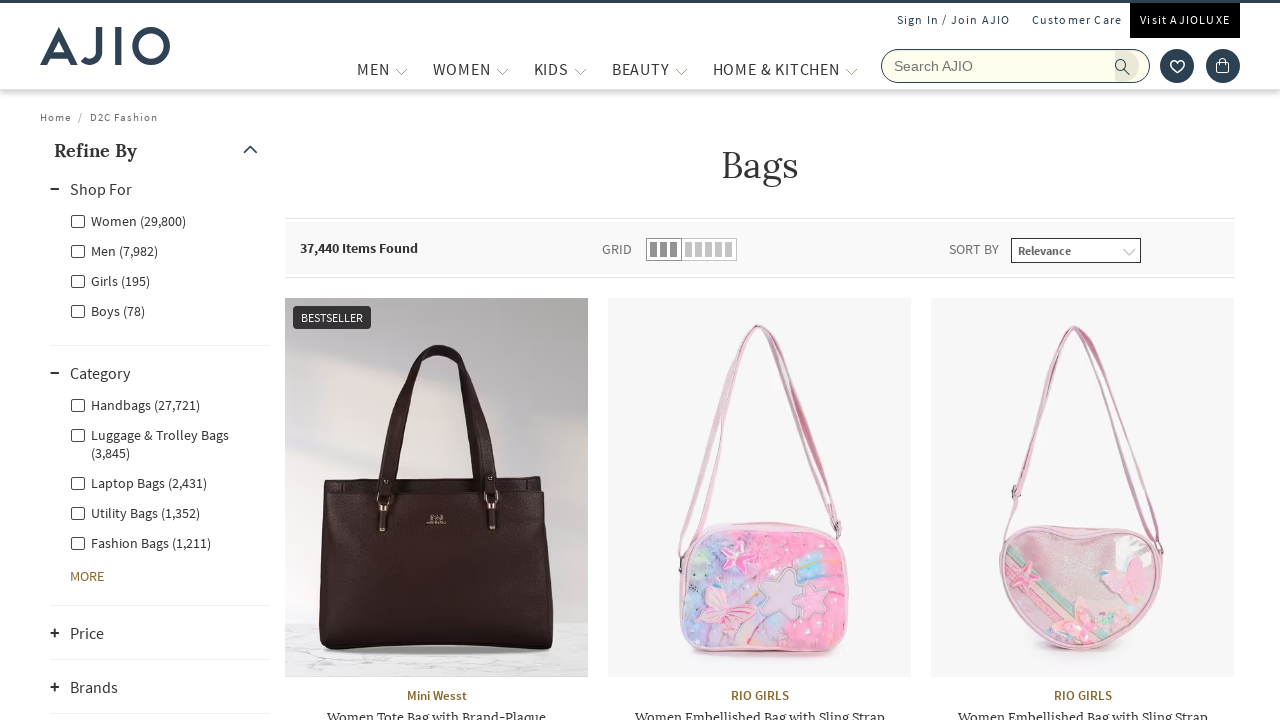

Clicked on 'Men' gender filter option at (114, 250) on (//div[@class='facet-linkhead']/label)[2]
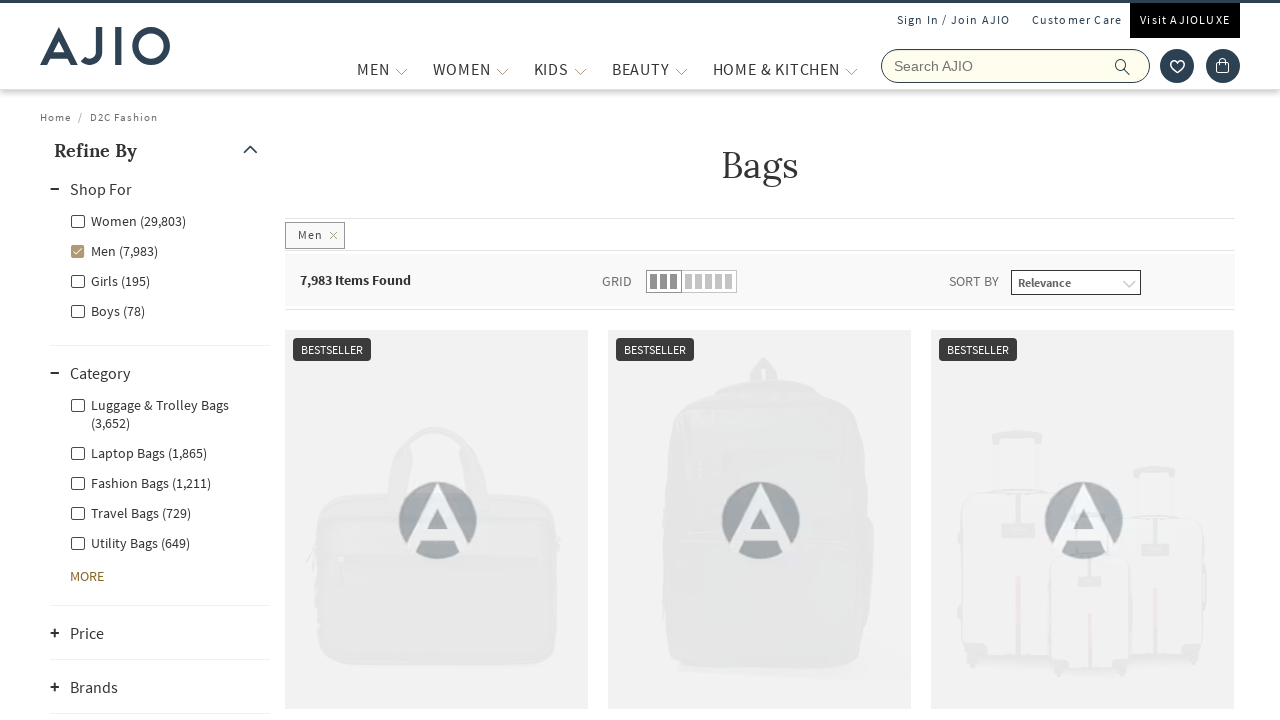

Waited for gender filter to be applied
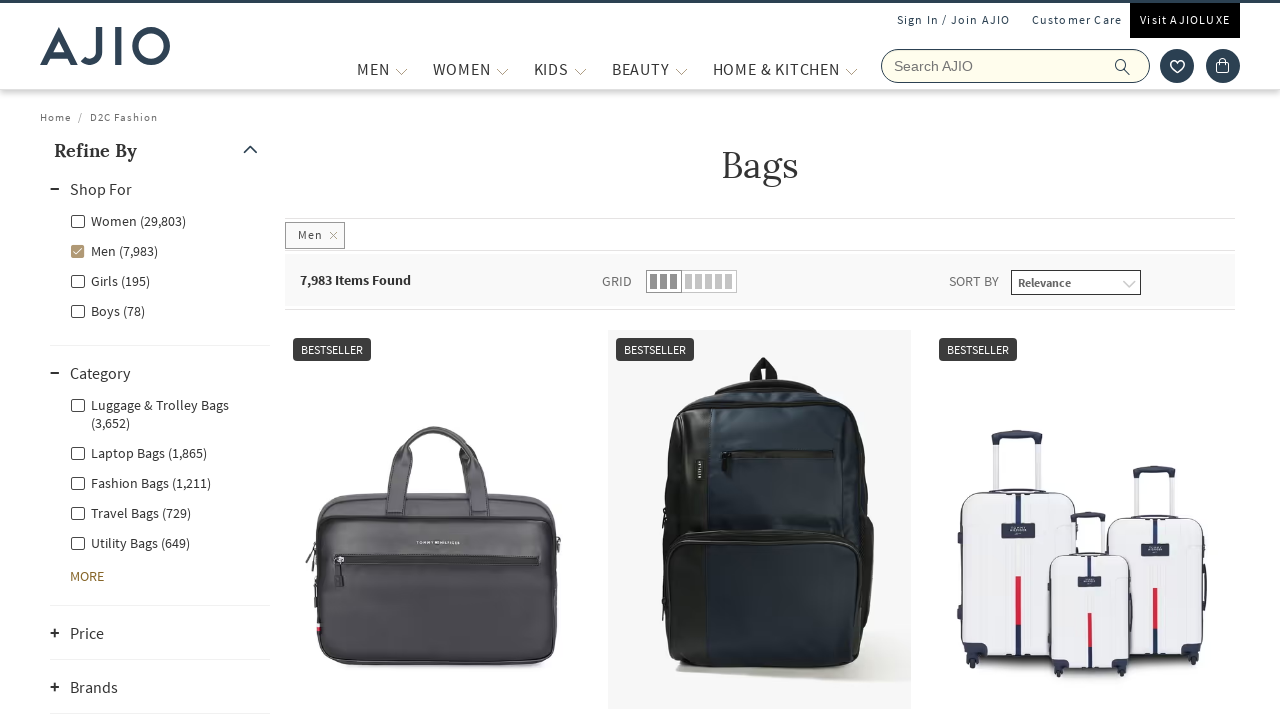

Clicked on 'Fashion Bags' category filter at (140, 482) on xpath=//label[contains(text(),'Fashion Bags')]
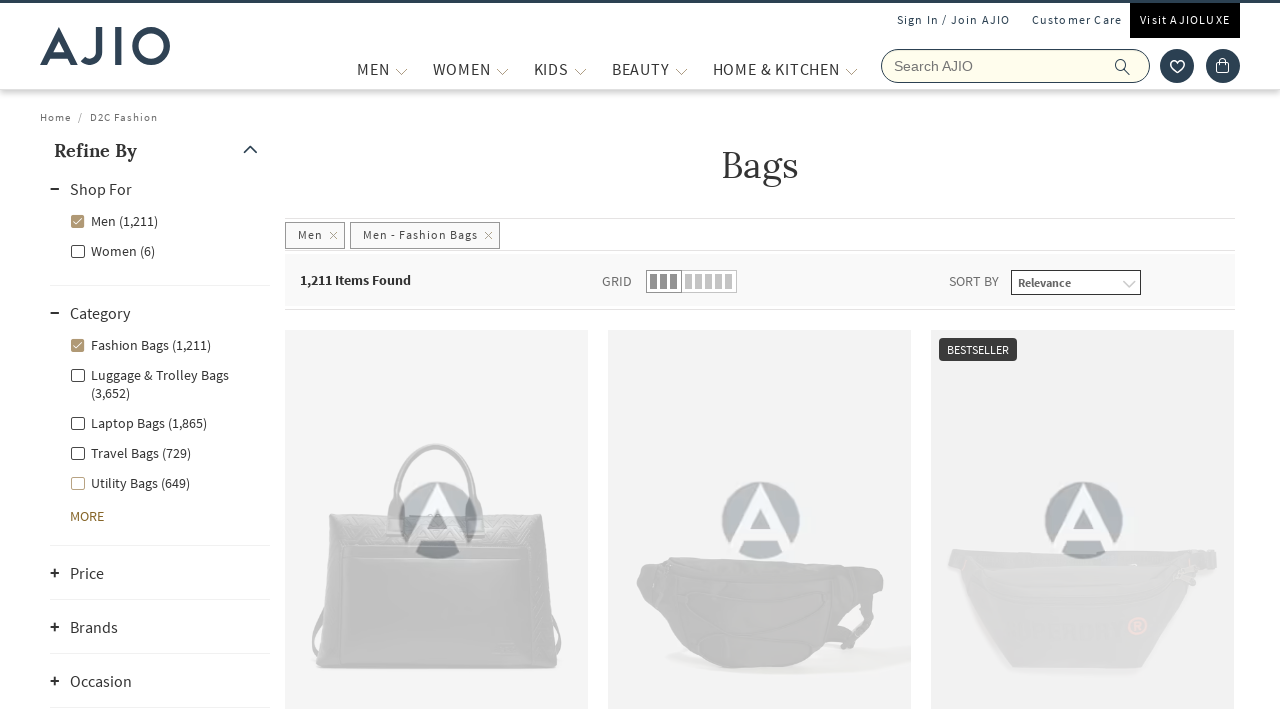

Filtered results loaded and items count element became visible
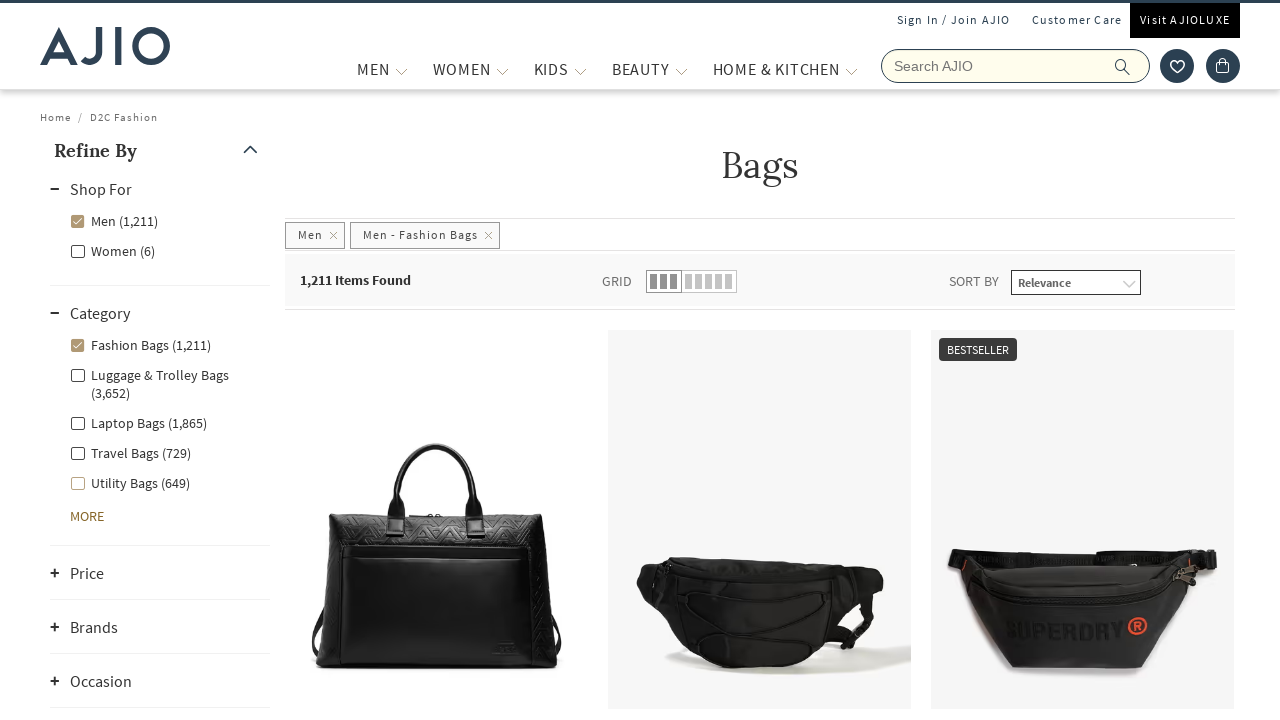

Verified brand elements are displayed in filtered results
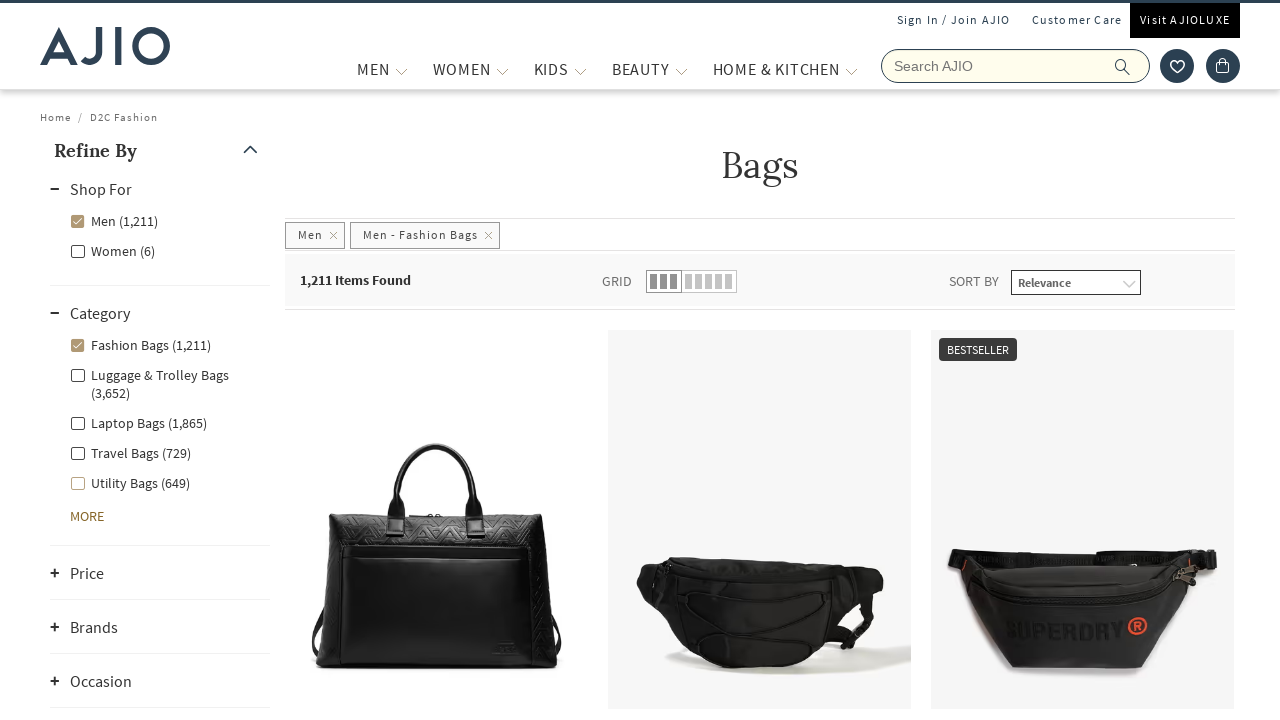

Verified bag name elements are displayed in filtered results
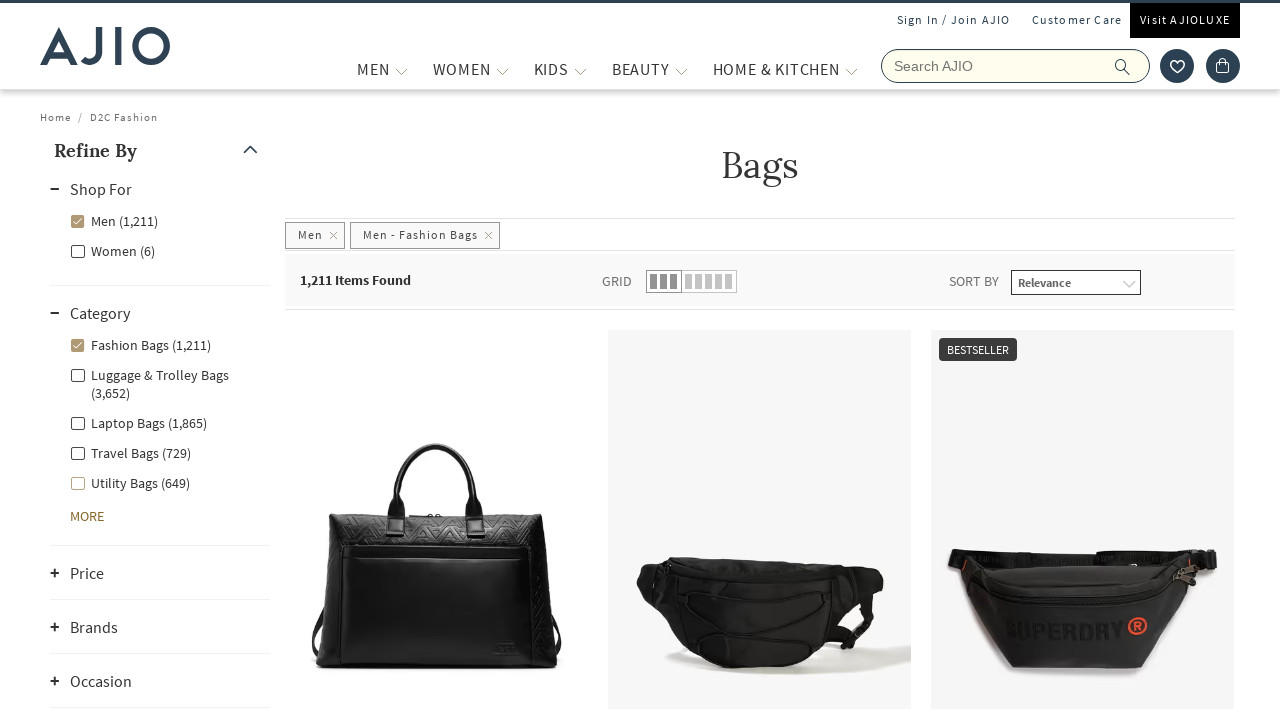

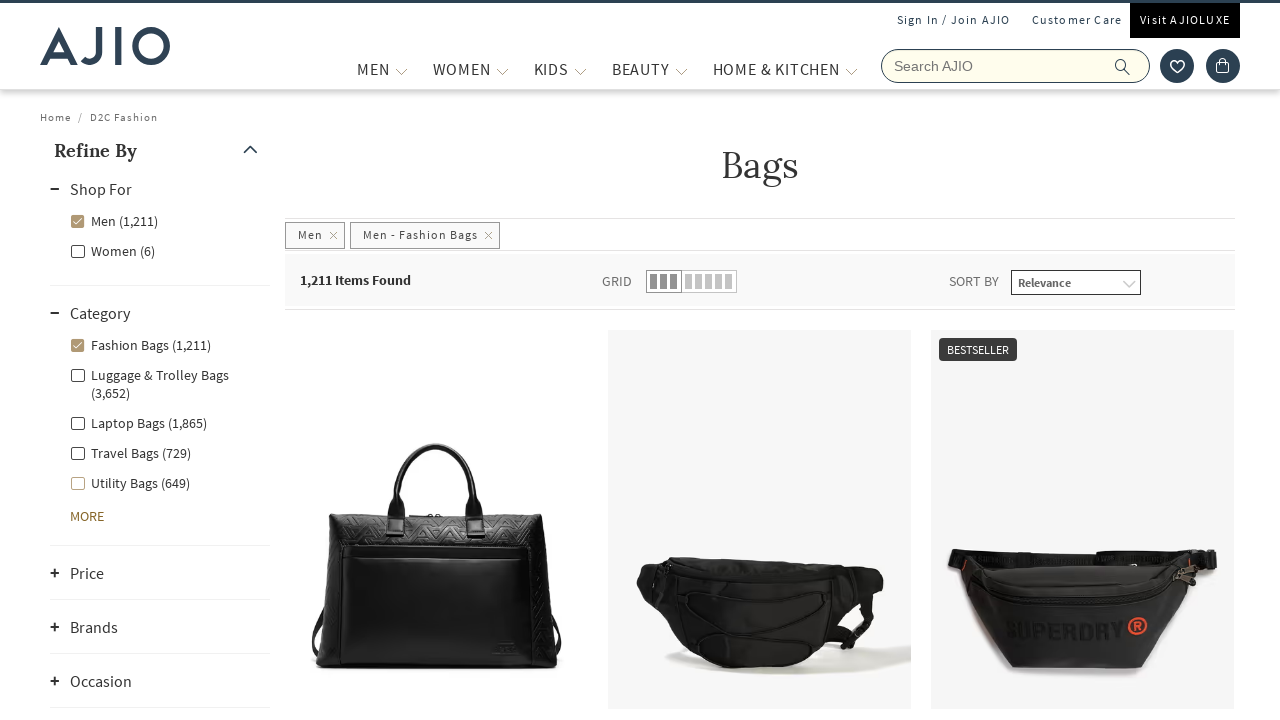